Tests JavaScript alert handling by interacting with confirmation dialogs and prompt dialogs, accepting and dismissing them, and entering text into prompt alerts

Starting URL: https://the-internet.herokuapp.com/javascript_alerts

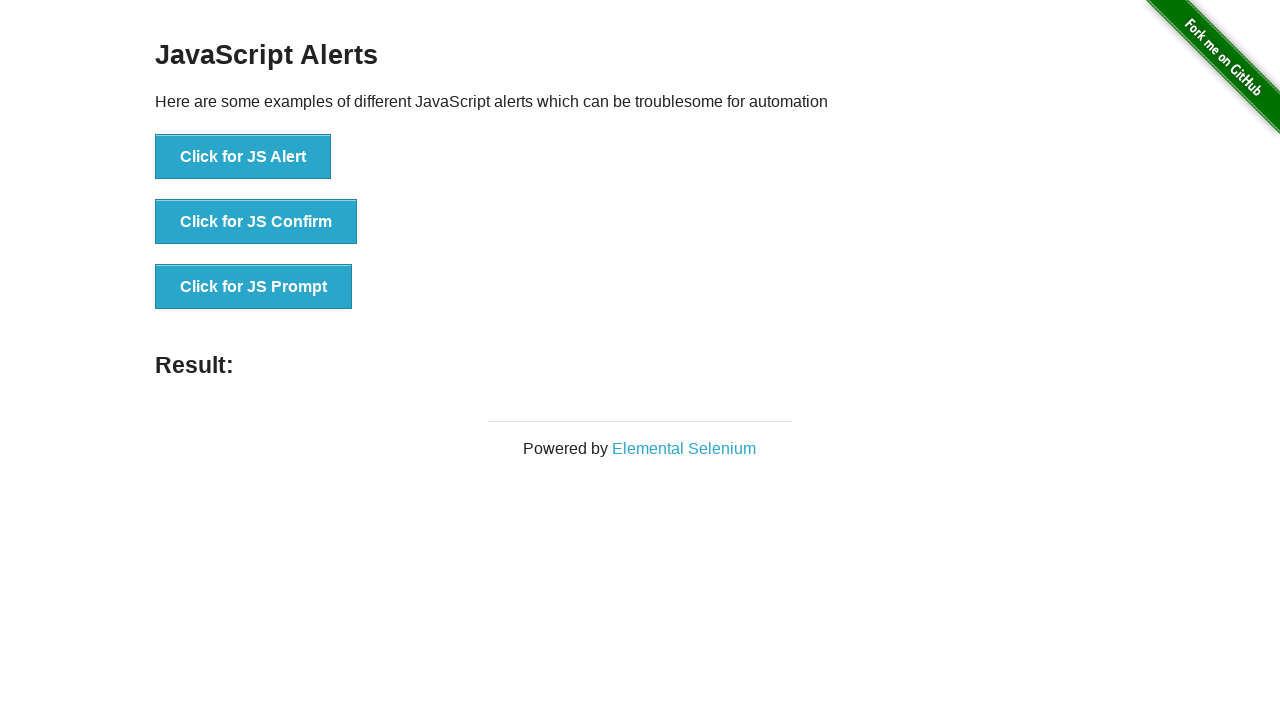

Clicked JS Confirm button at (256, 222) on xpath=//button[normalize-space()='Click for JS Confirm']
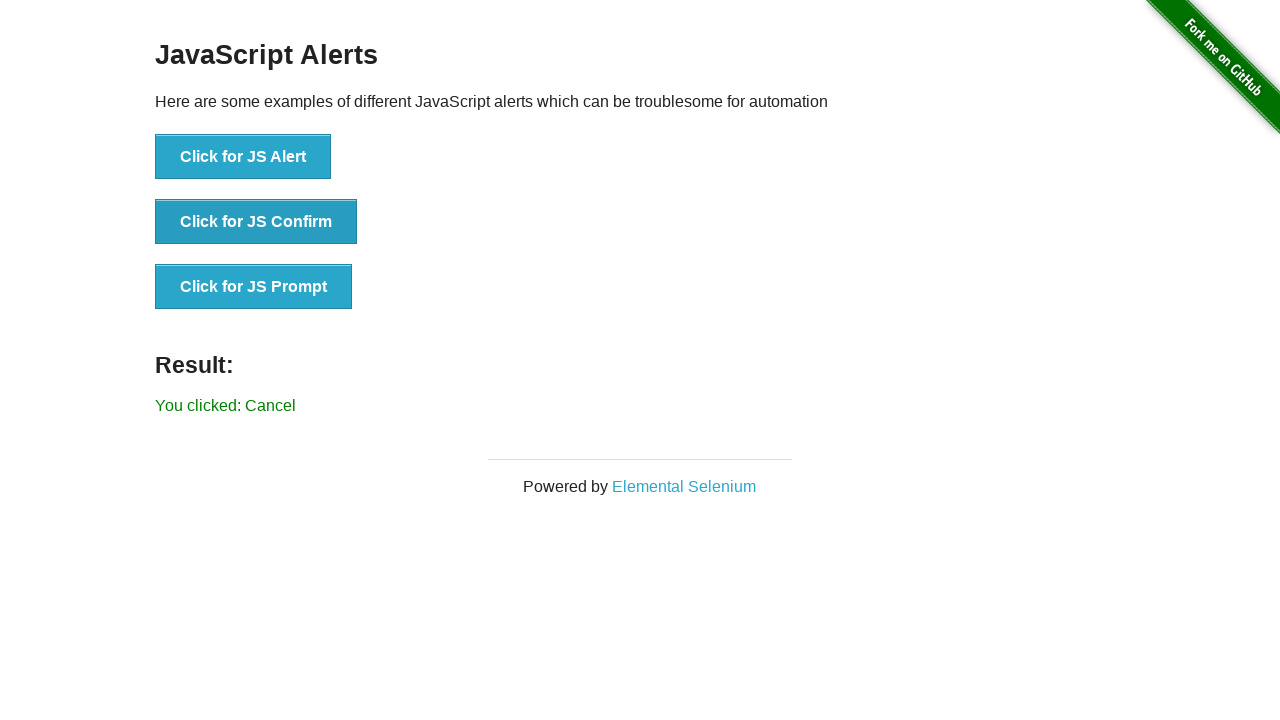

Set up dialog handler to accept confirmation alert
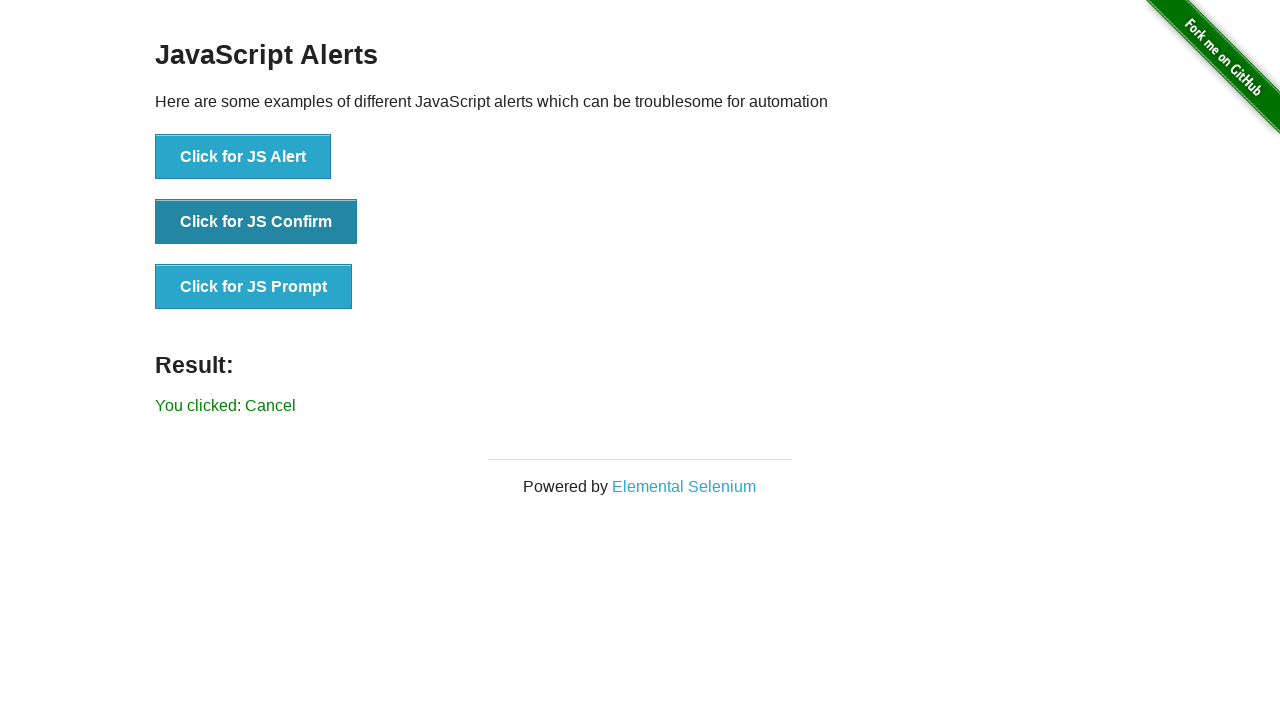

Waited for confirmation alert to be processed
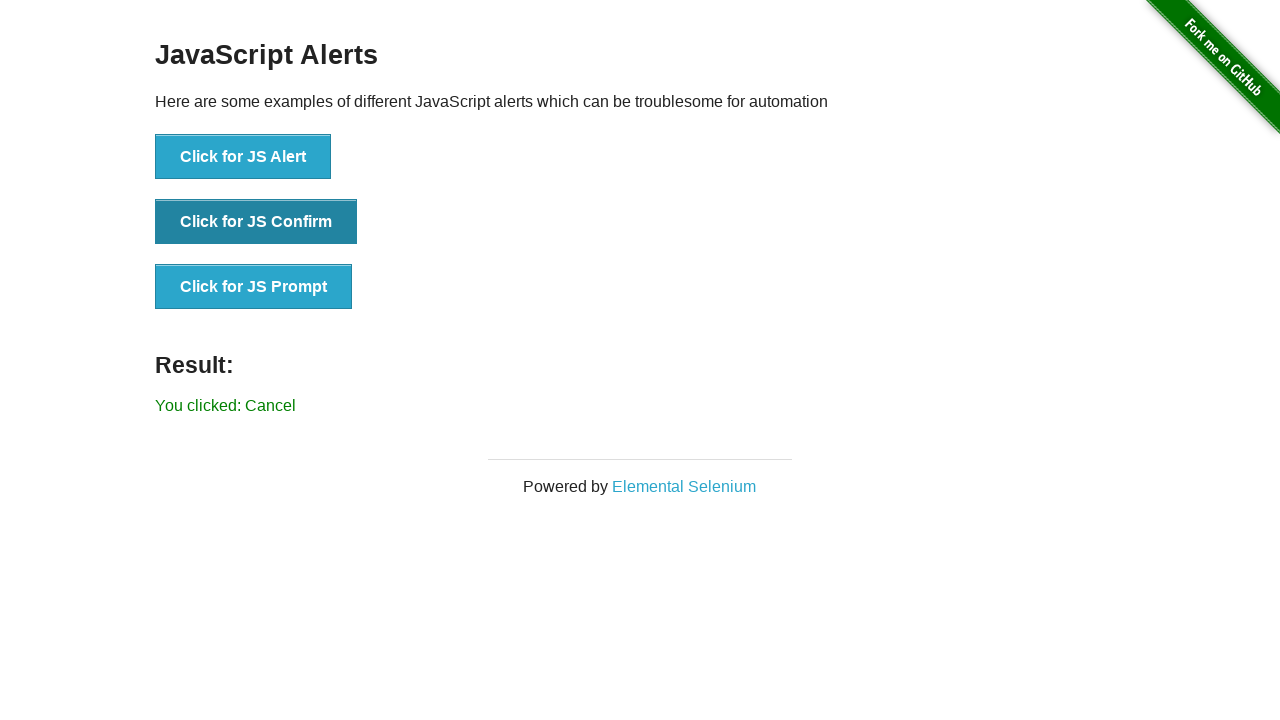

Clicked JS Confirm button again at (256, 222) on xpath=//button[normalize-space()='Click for JS Confirm']
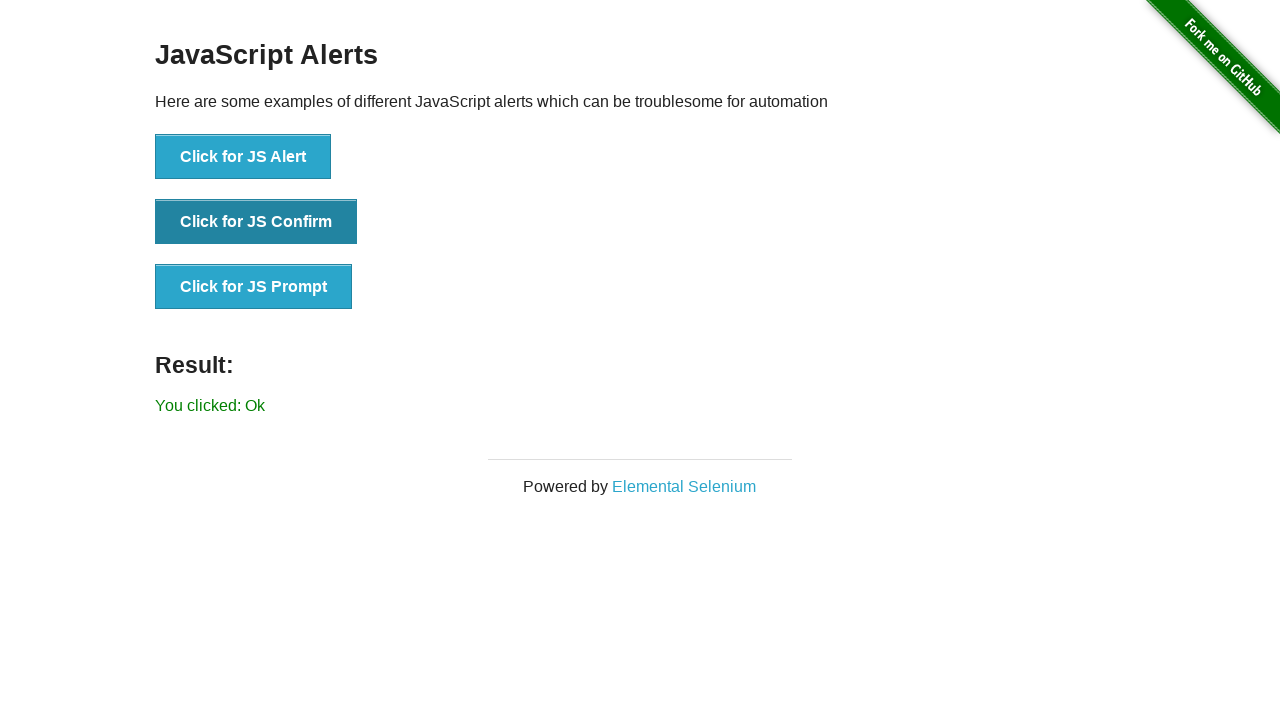

Set up dialog handler to dismiss confirmation alert
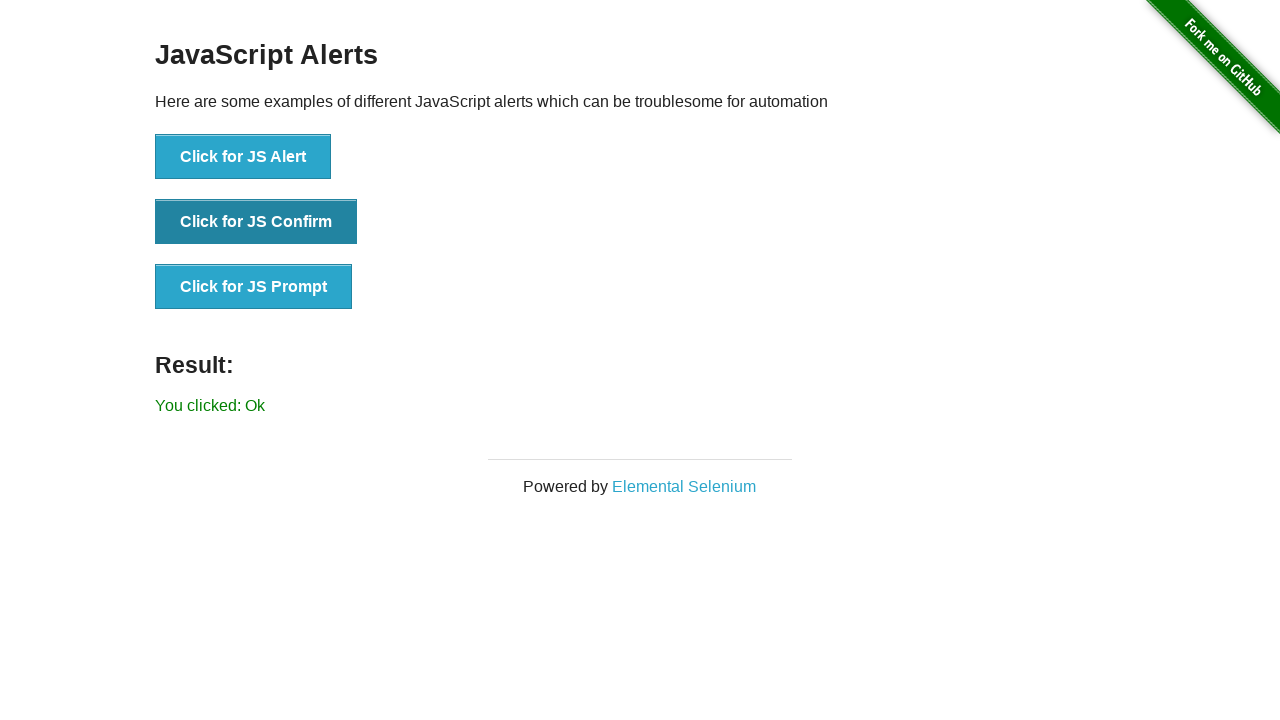

Waited for confirmation alert to be dismissed
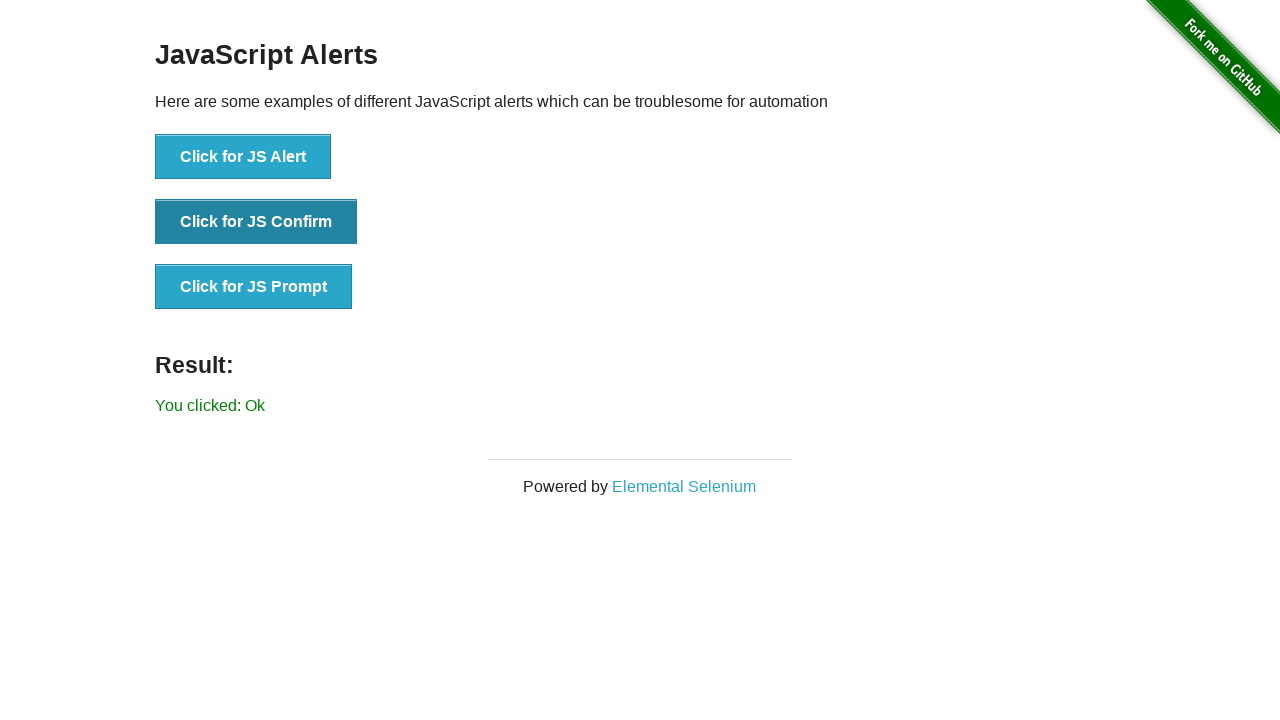

Clicked JS Prompt button at (254, 287) on xpath=//button[normalize-space()='Click for JS Prompt']
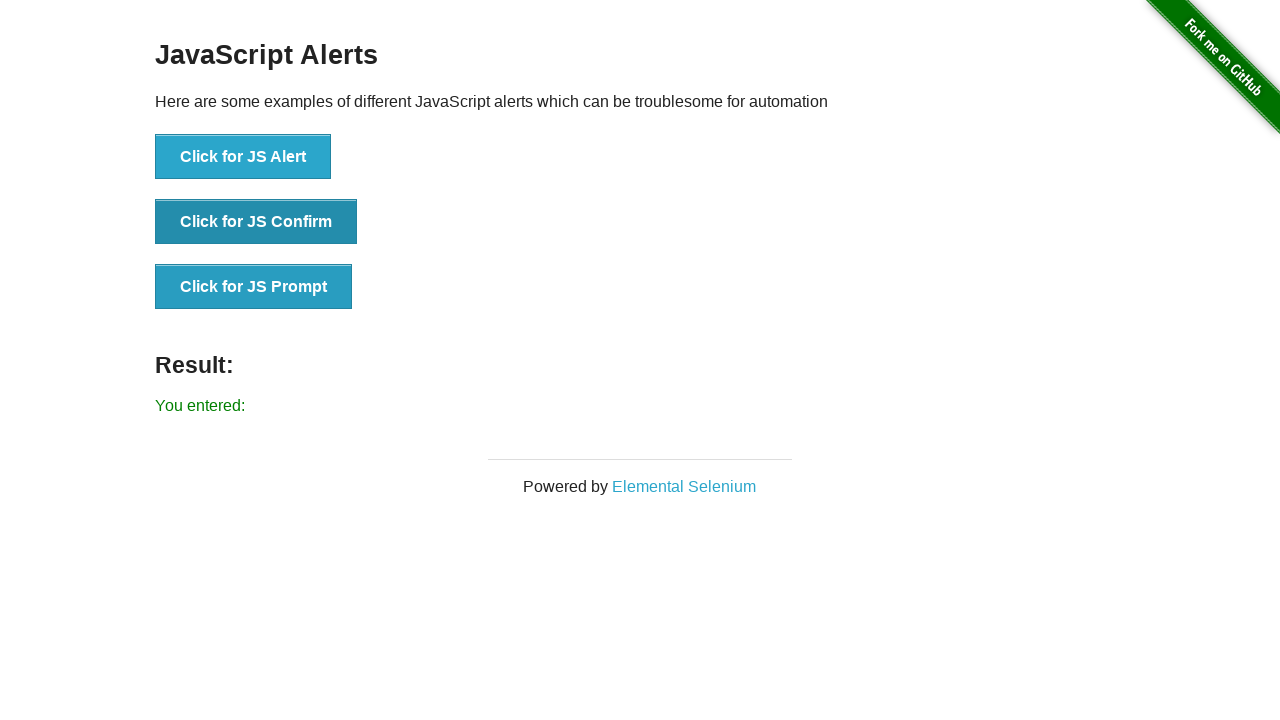

Set up dialog handler to accept prompt alert and enter 'Welcome'
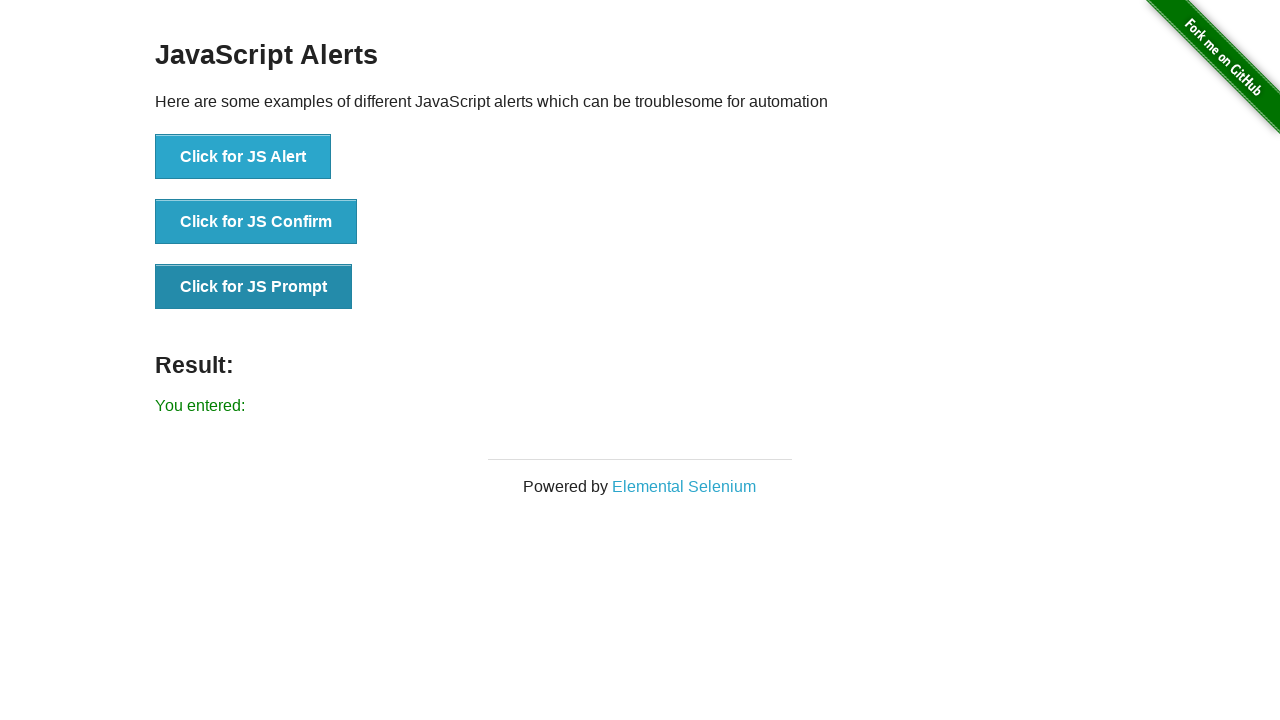

Waited for prompt alert to be processed
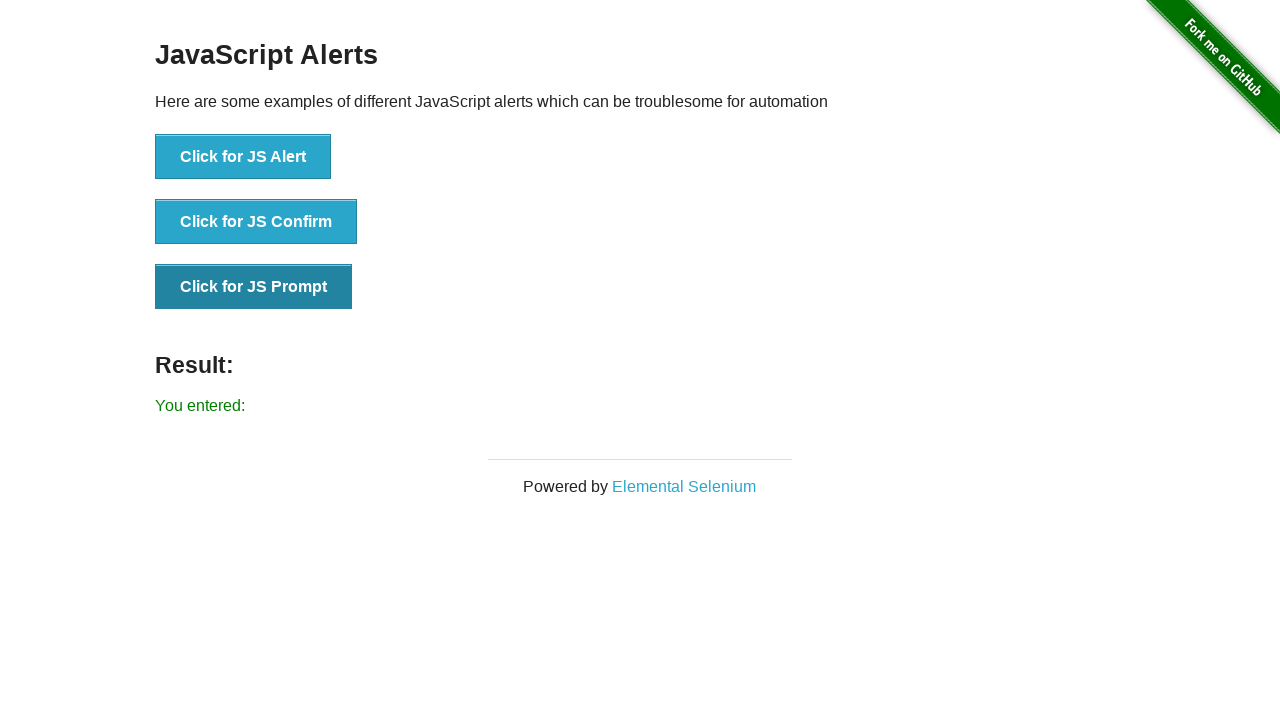

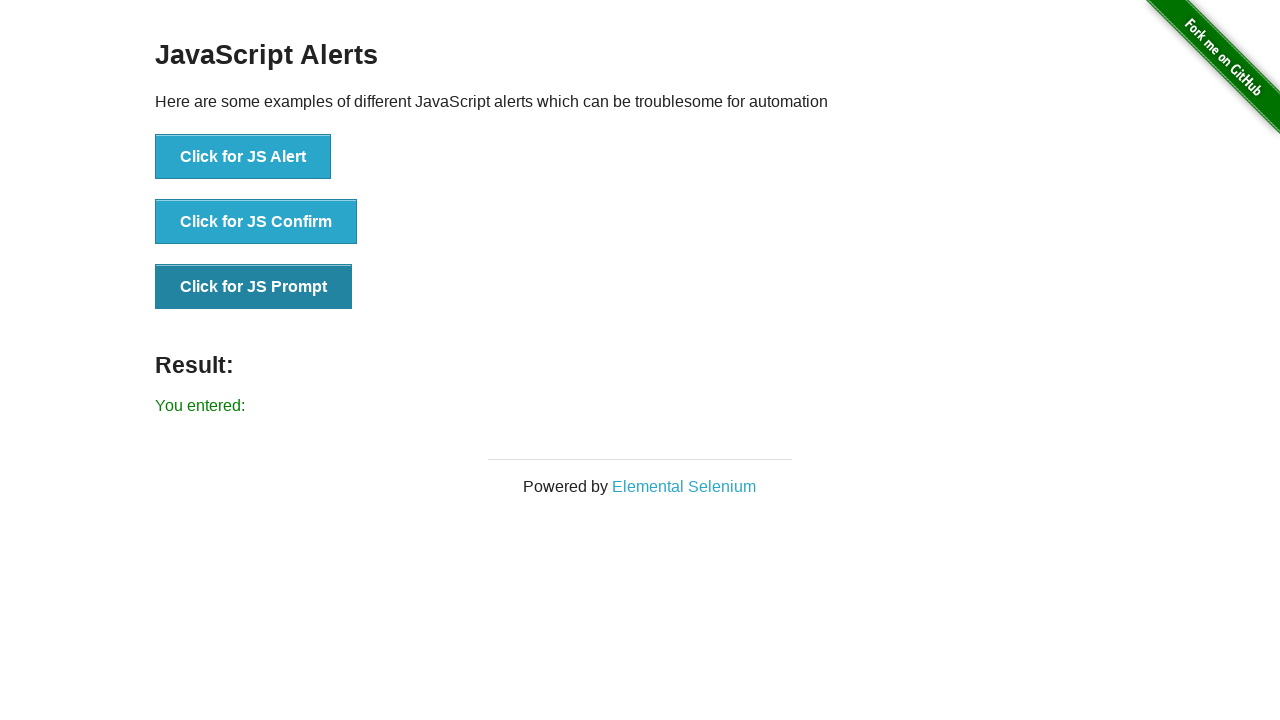